Tests filtering to display only active (incomplete) todo items

Starting URL: https://demo.playwright.dev/todomvc

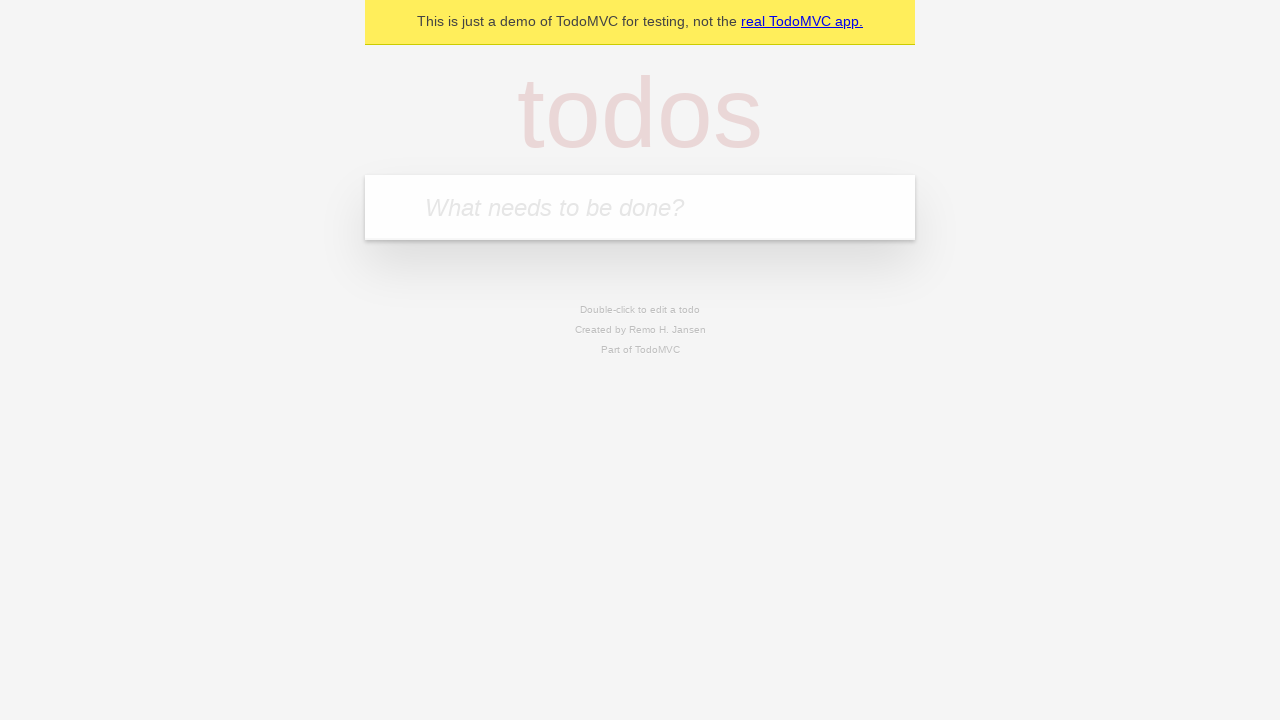

Filled todo input with 'buy some cheese' on internal:attr=[placeholder="What needs to be done?"i]
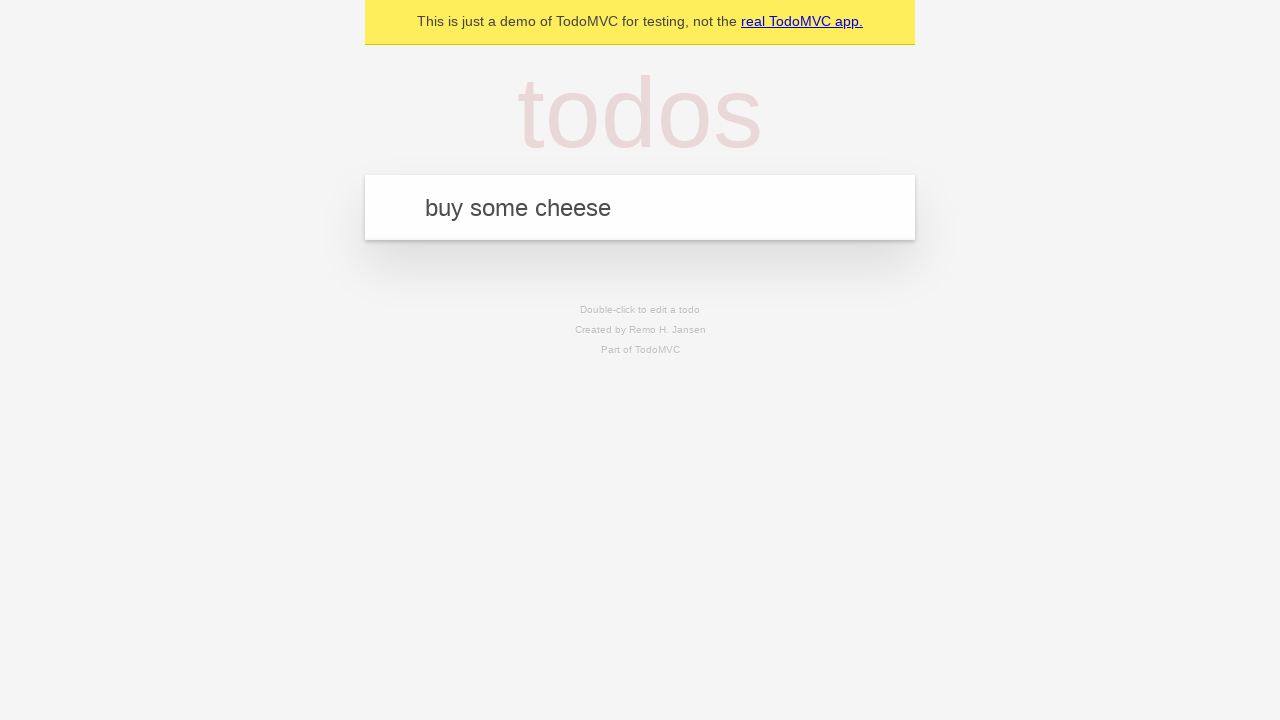

Pressed Enter to add first todo item on internal:attr=[placeholder="What needs to be done?"i]
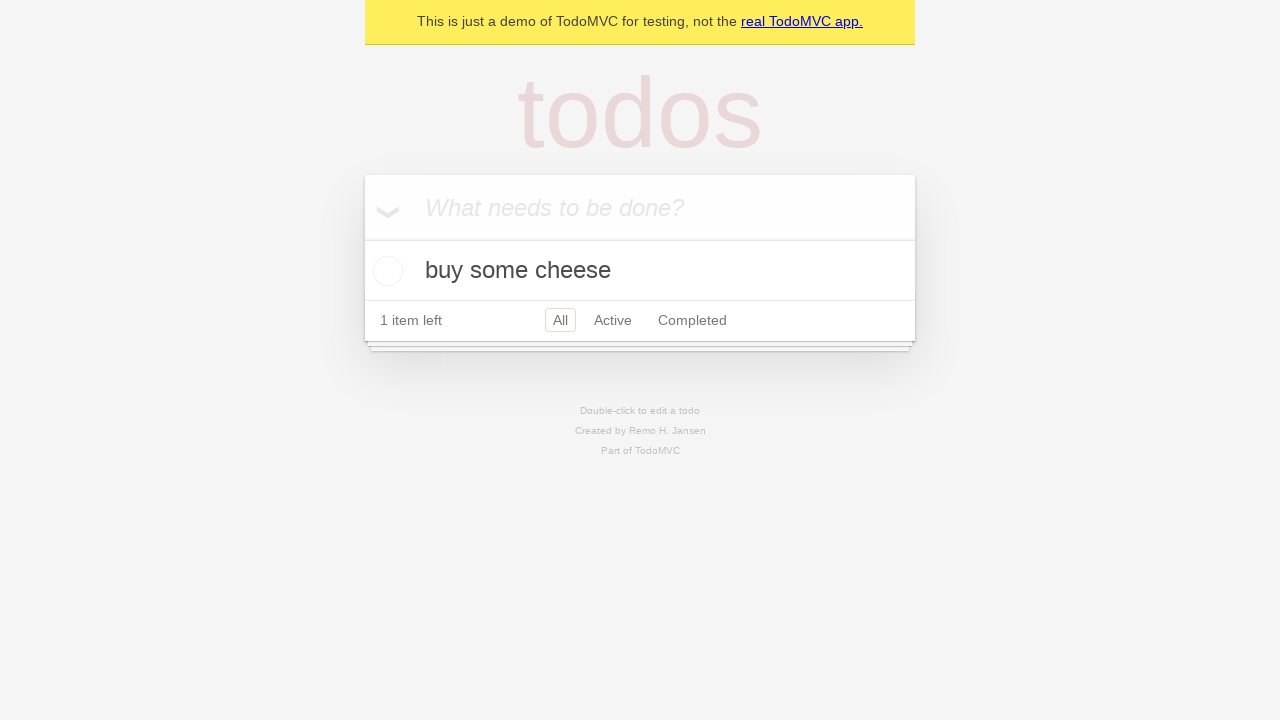

Filled todo input with 'feed the cat' on internal:attr=[placeholder="What needs to be done?"i]
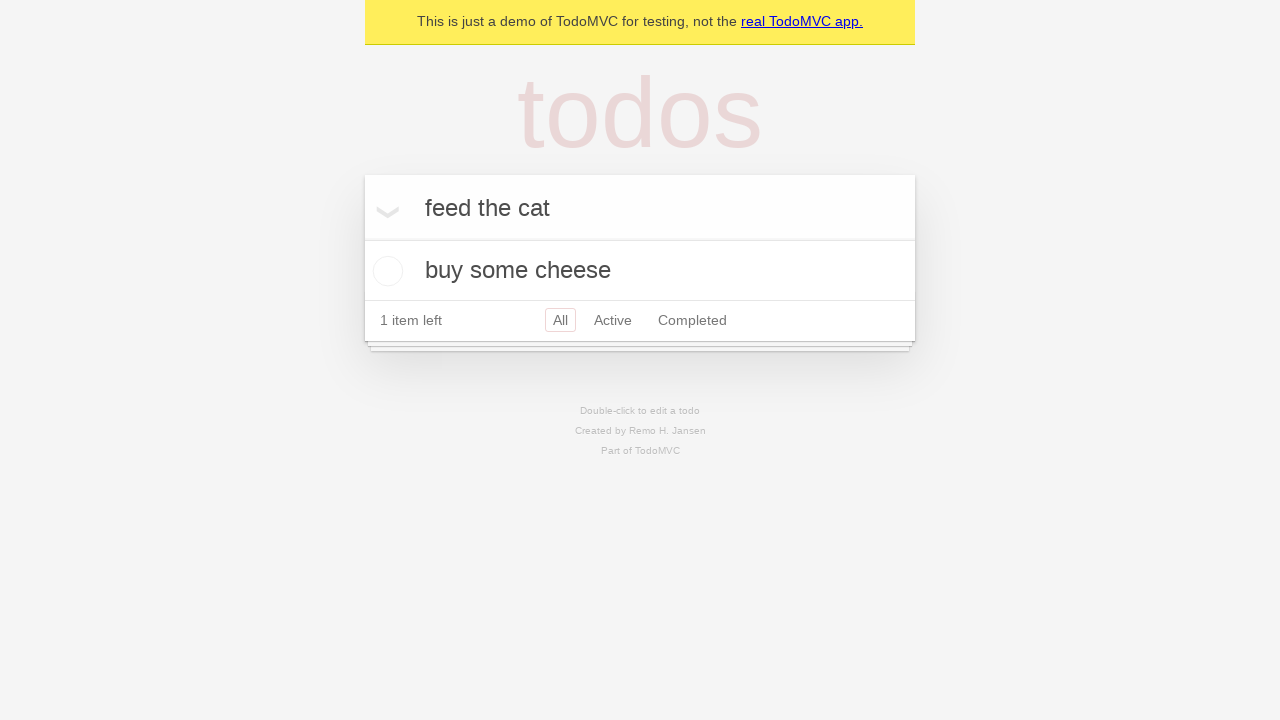

Pressed Enter to add second todo item on internal:attr=[placeholder="What needs to be done?"i]
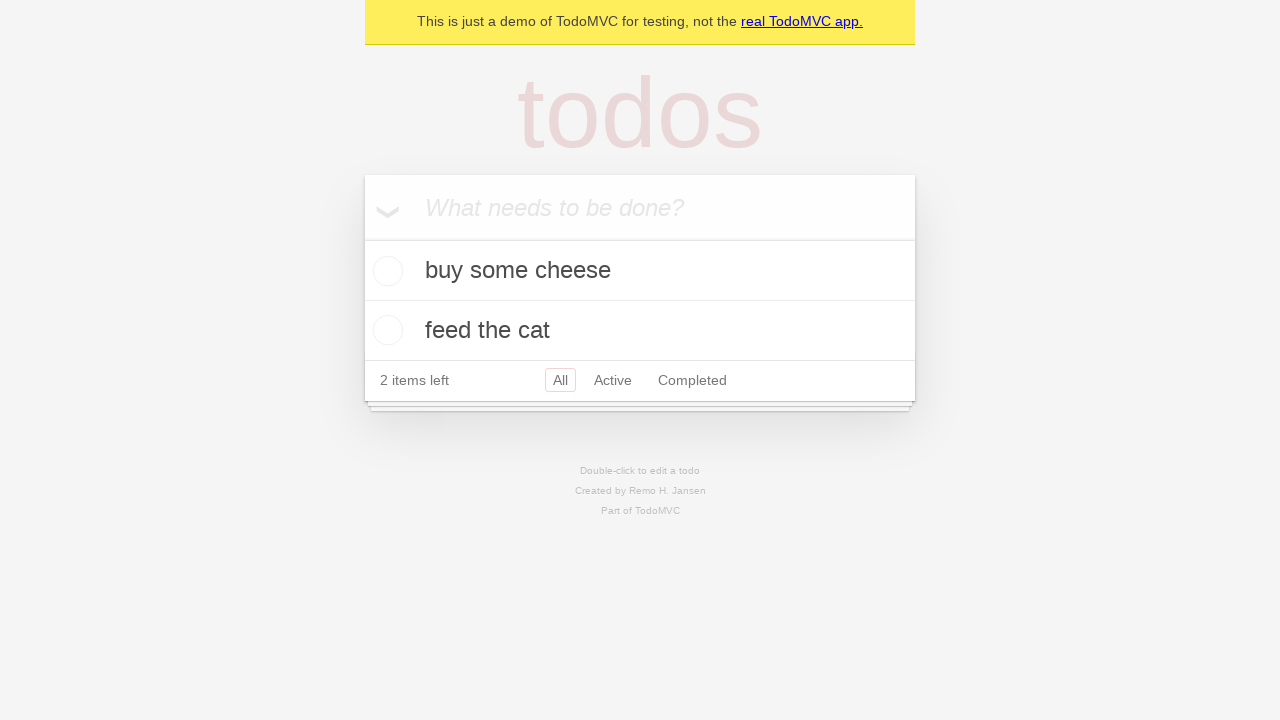

Filled todo input with 'book a doctors appointment' on internal:attr=[placeholder="What needs to be done?"i]
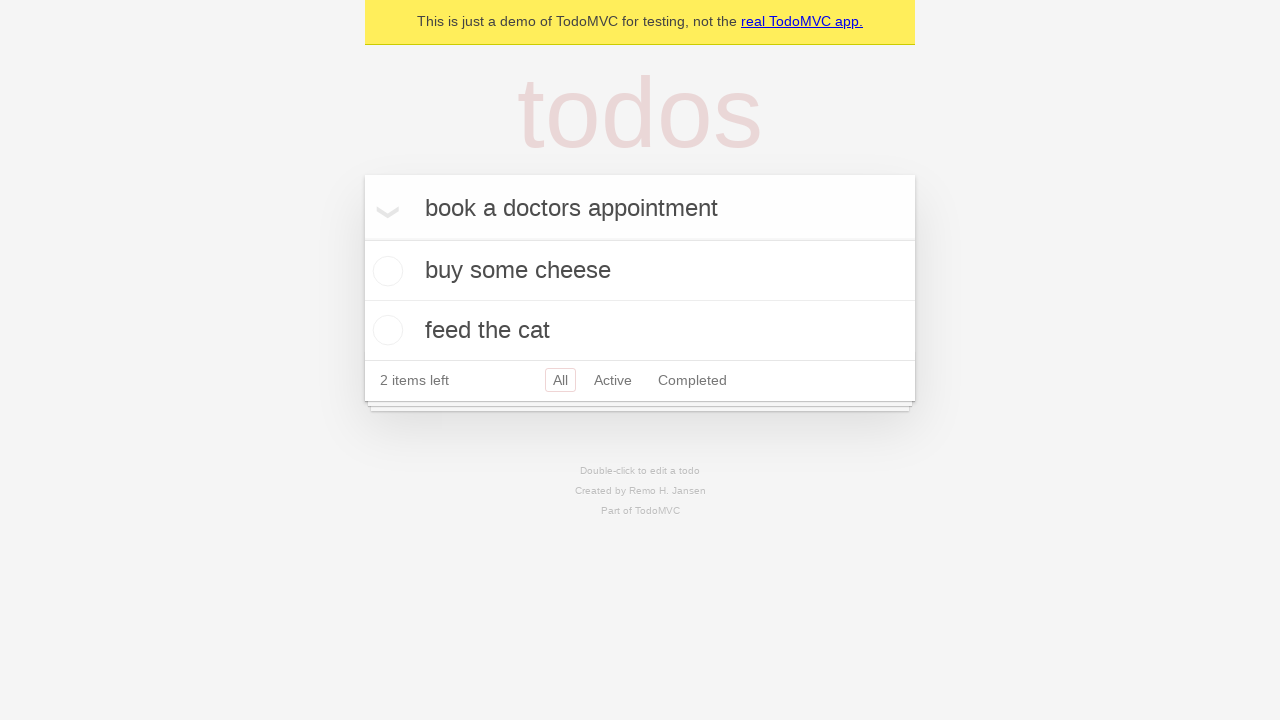

Pressed Enter to add third todo item on internal:attr=[placeholder="What needs to be done?"i]
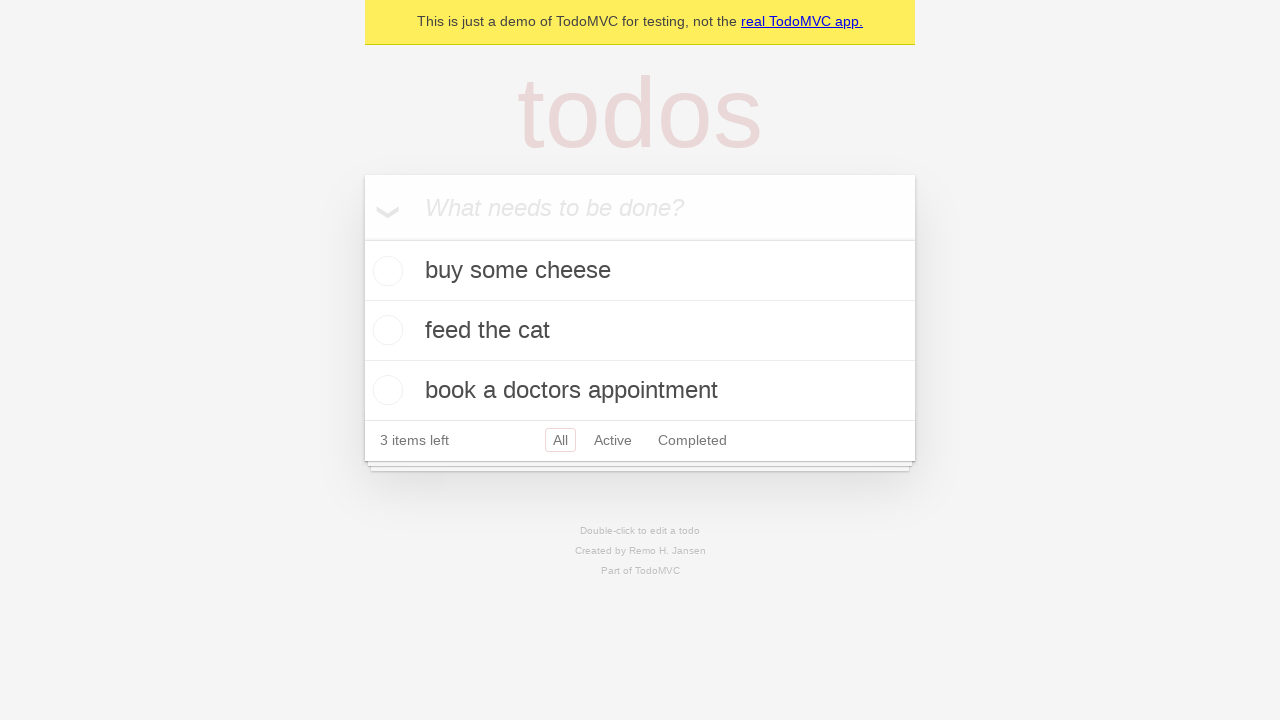

Checked the second todo item to mark it complete at (385, 330) on internal:testid=[data-testid="todo-item"s] >> nth=1 >> internal:role=checkbox
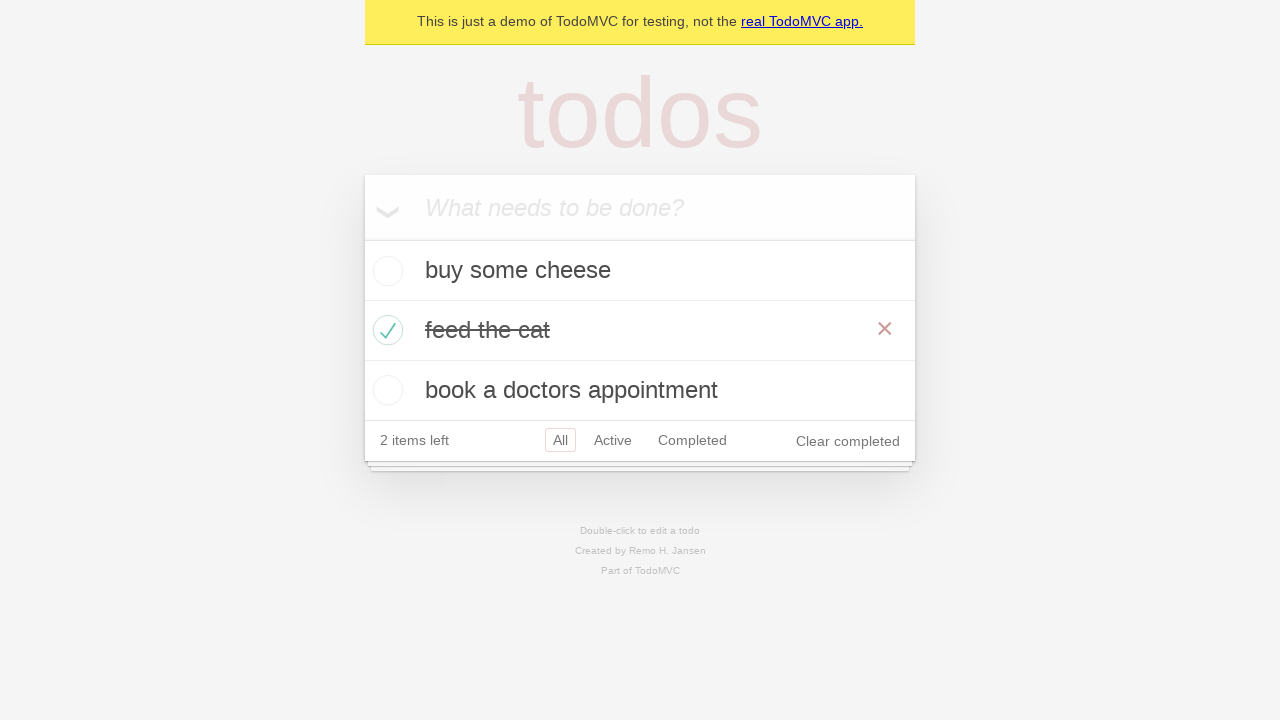

Clicked Active filter to display only incomplete todo items at (613, 440) on internal:role=link[name="Active"i]
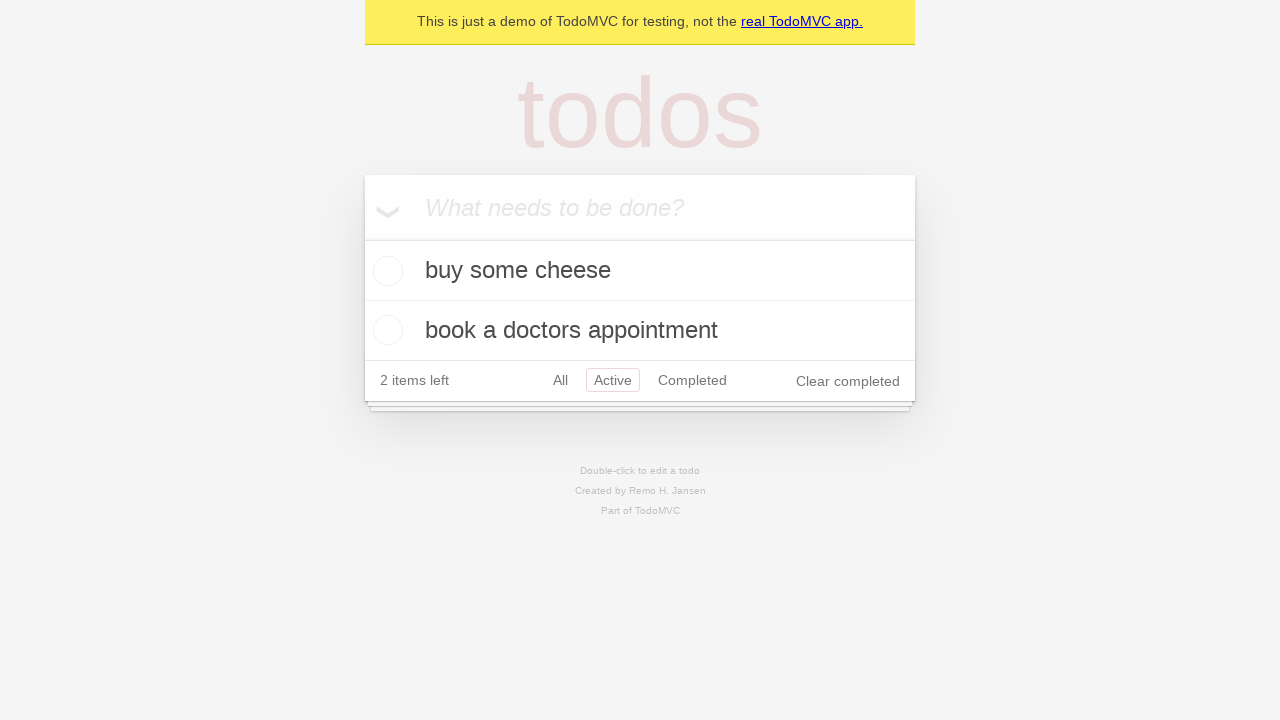

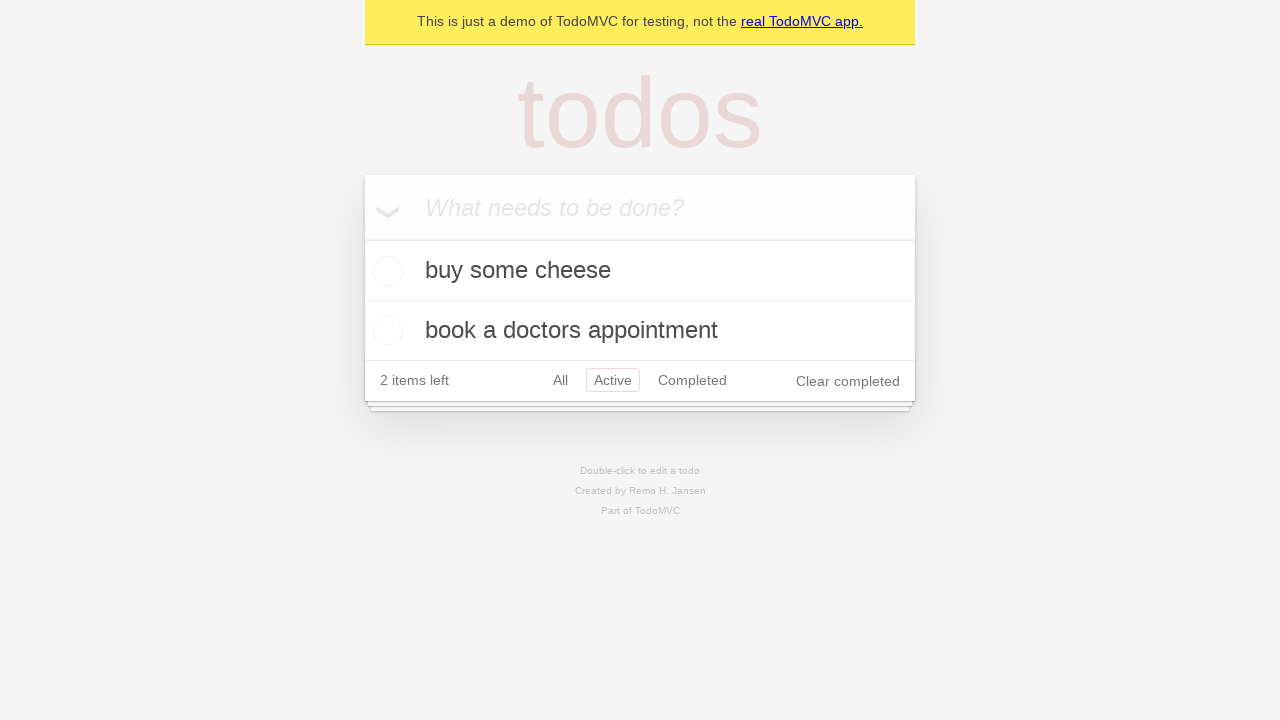